Searches for bags on AJIO website, filters by Men category, and verifies that product listings are displayed with brand and product information

Starting URL: https://www.ajio.com/

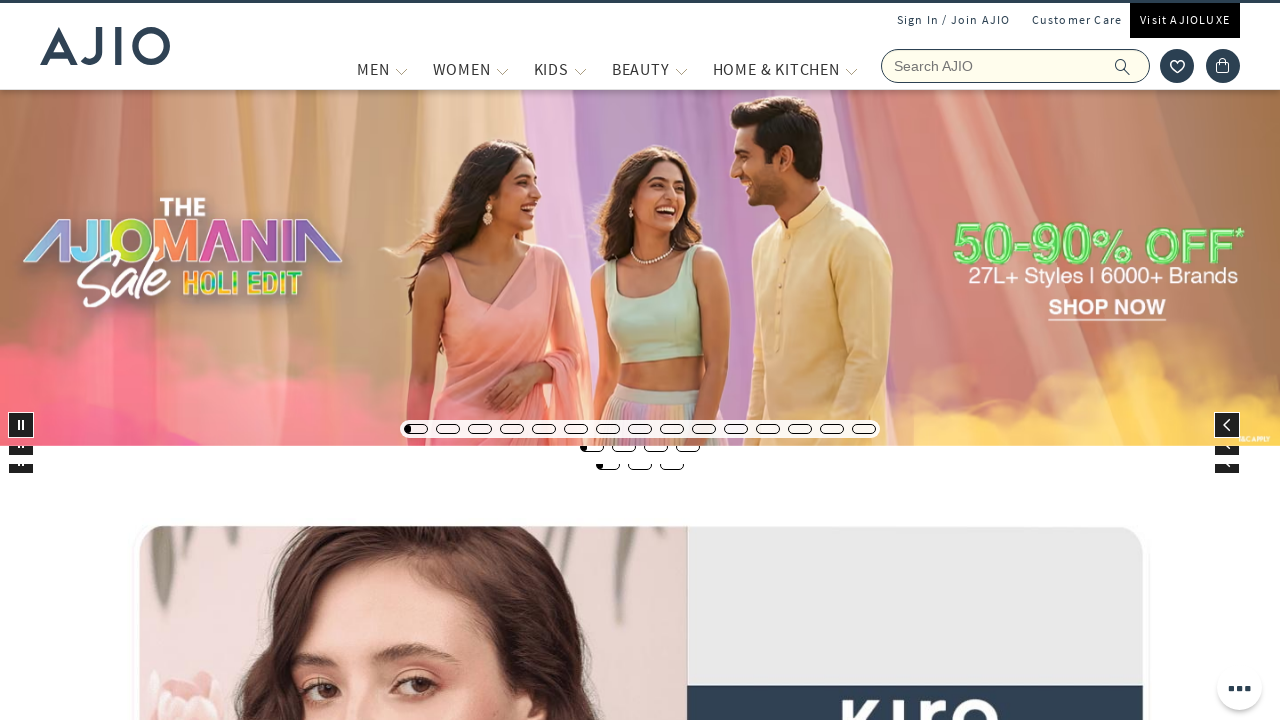

Filled search field with 'bags' on input[name='searchVal']
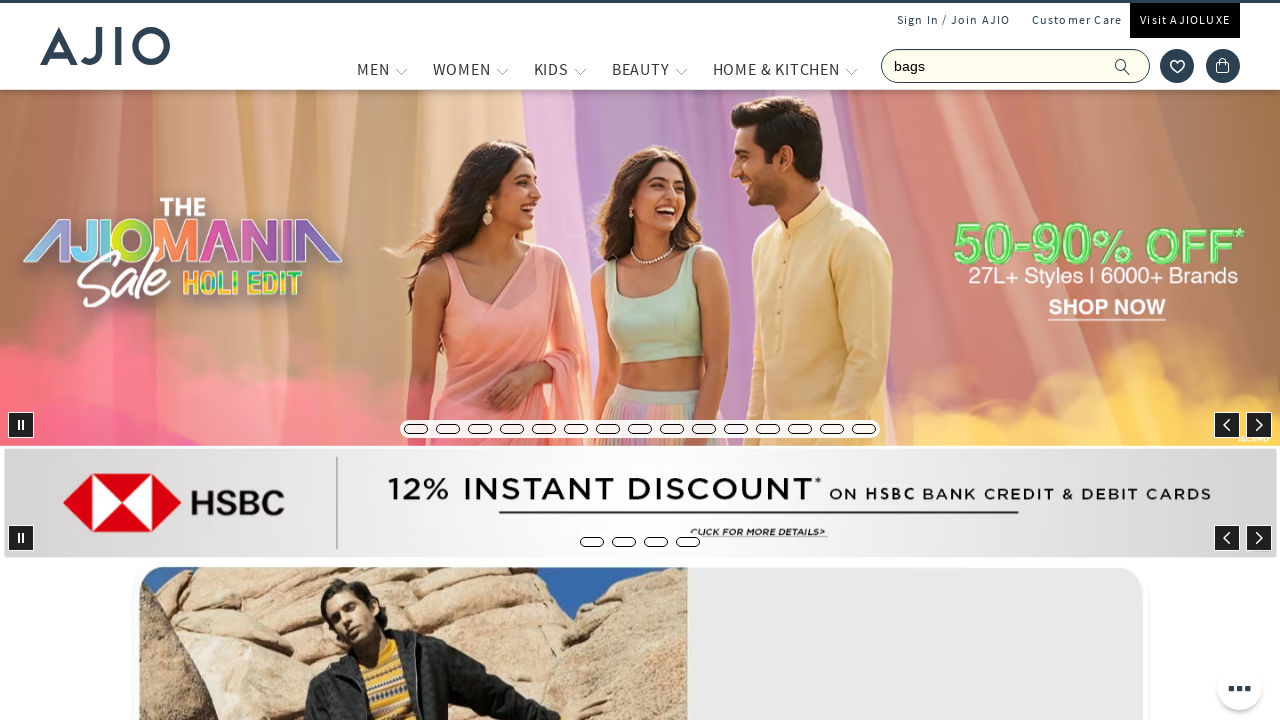

Clicked search button at (1133, 66) on button.rilrtl-button
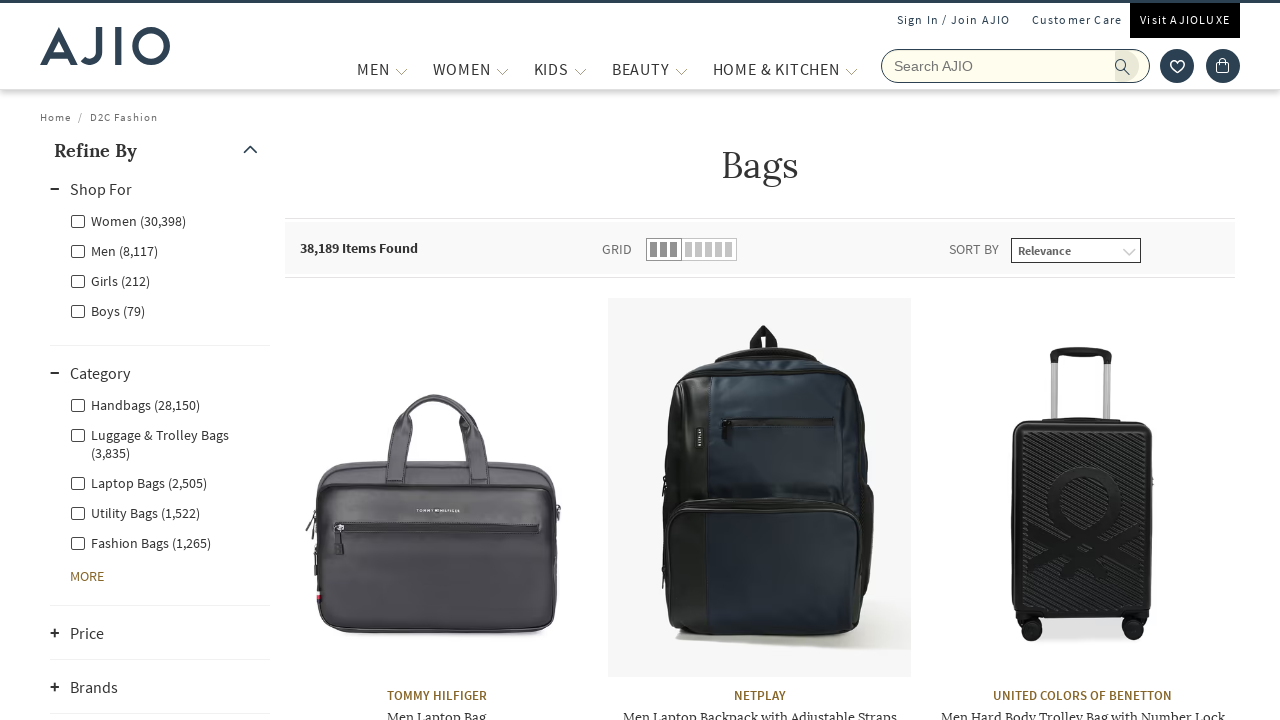

Men filter label loaded
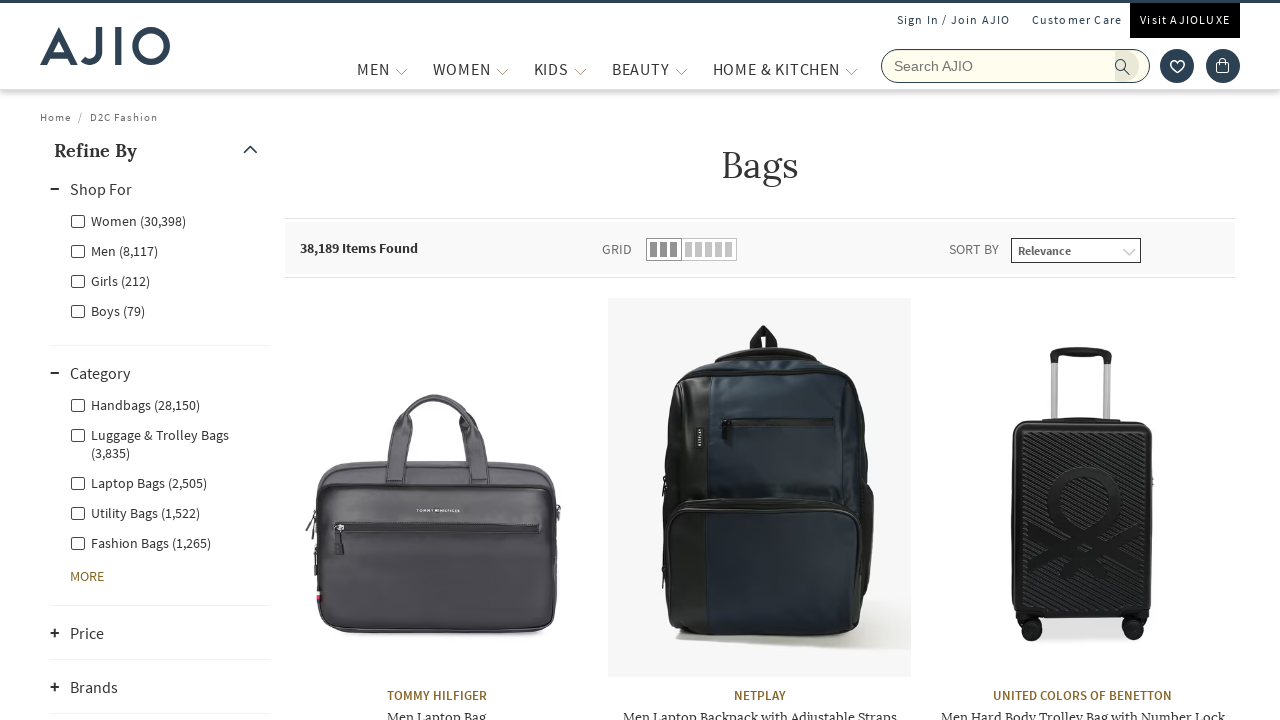

Clicked Men category filter at (114, 250) on label[for='Men']
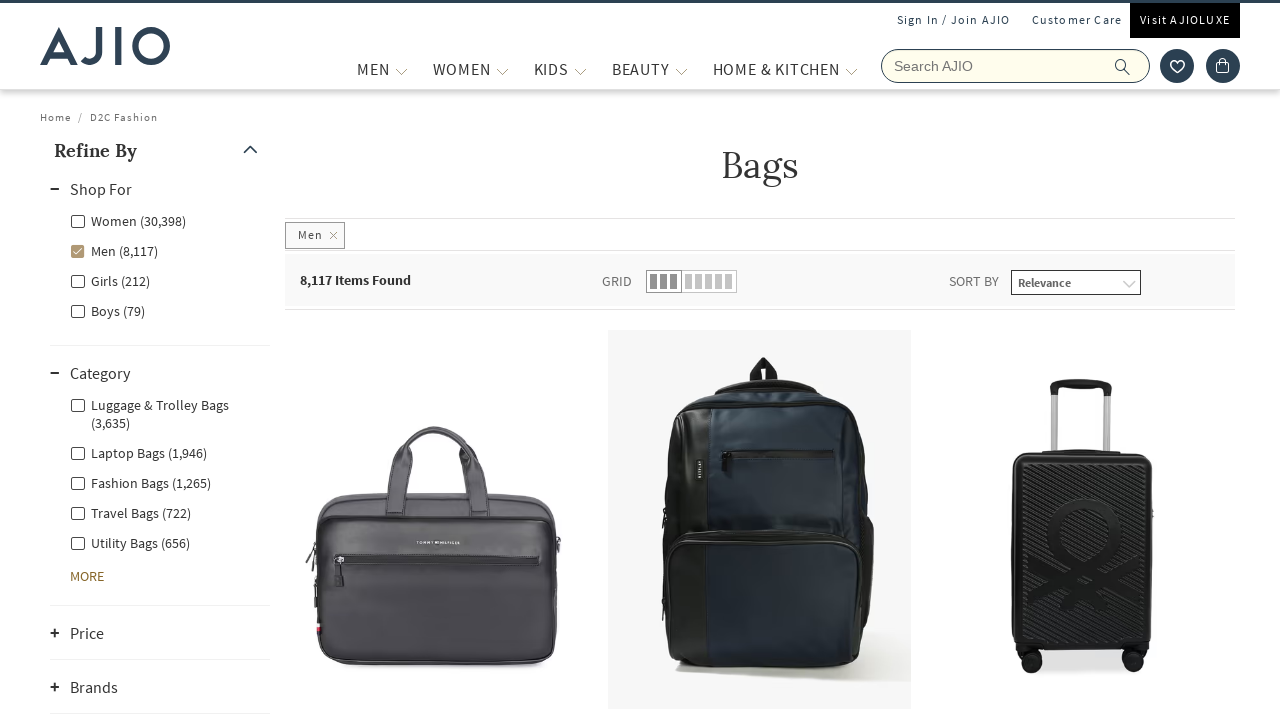

Filtered results loaded with item count displayed
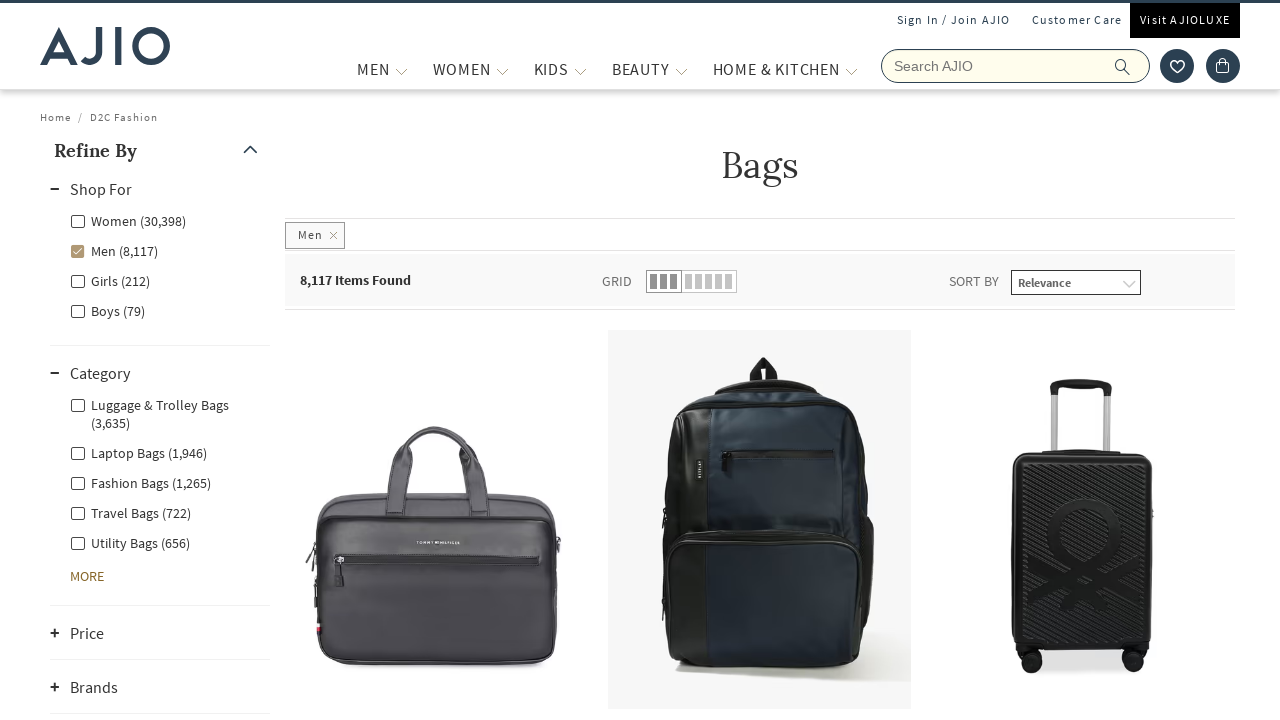

Product brand elements are visible
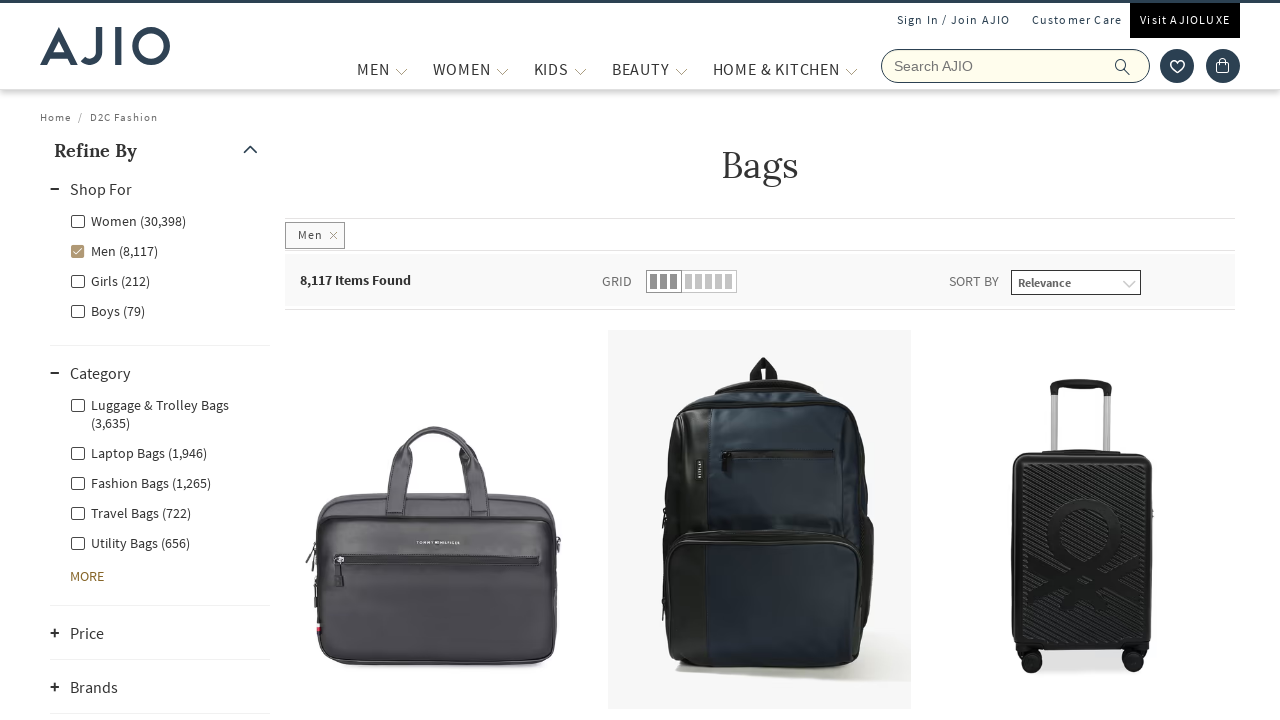

Product name elements are visible
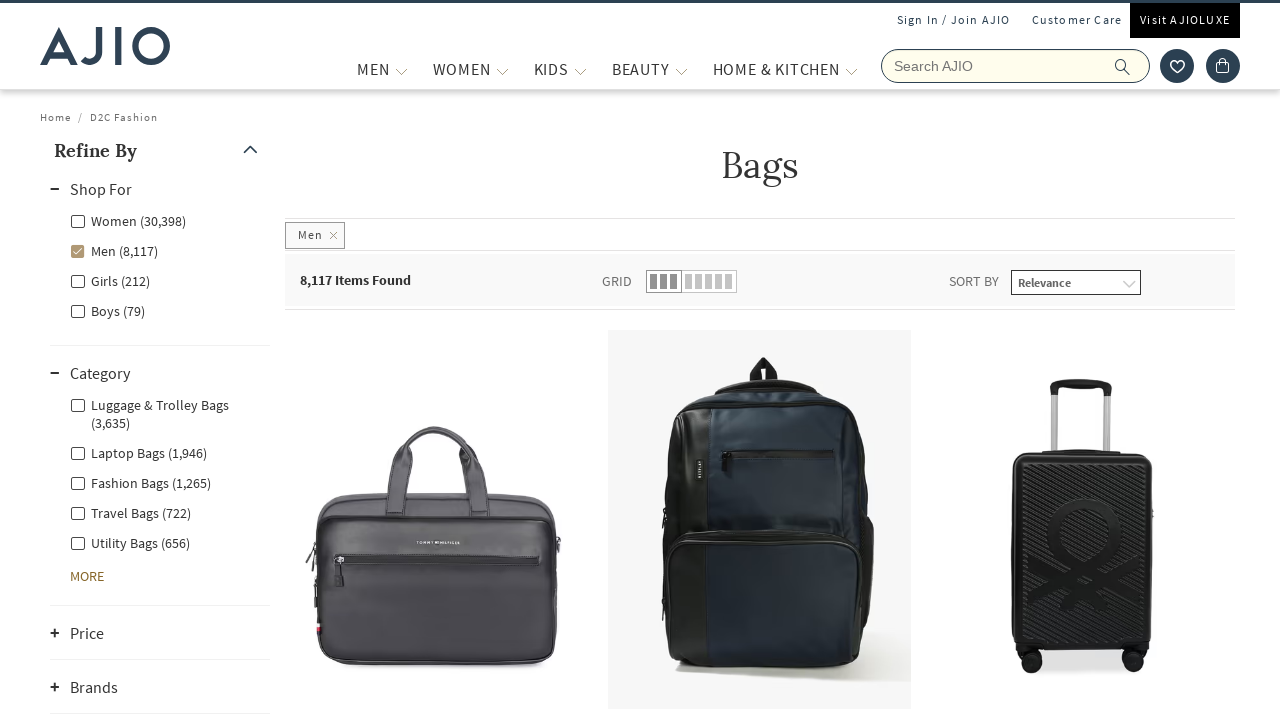

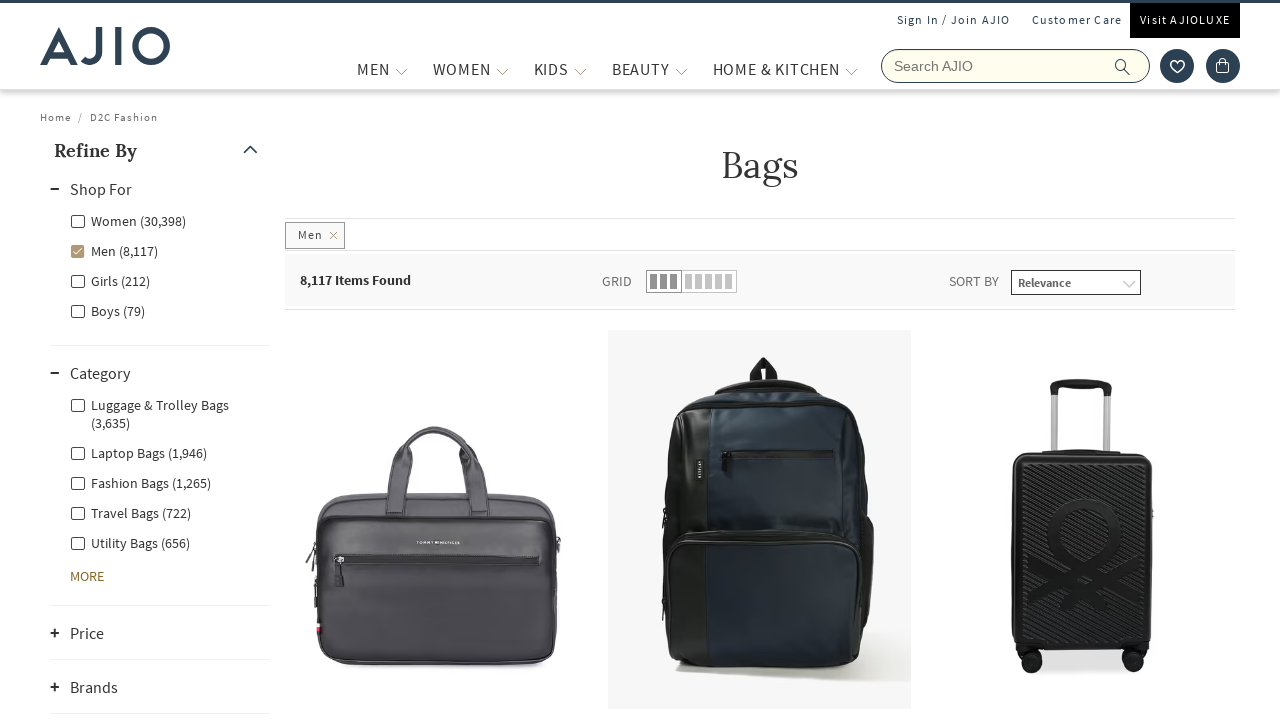